Tests double-click functionality by double-clicking a button and verifying the success message appears

Starting URL: https://demoqa.com/buttons

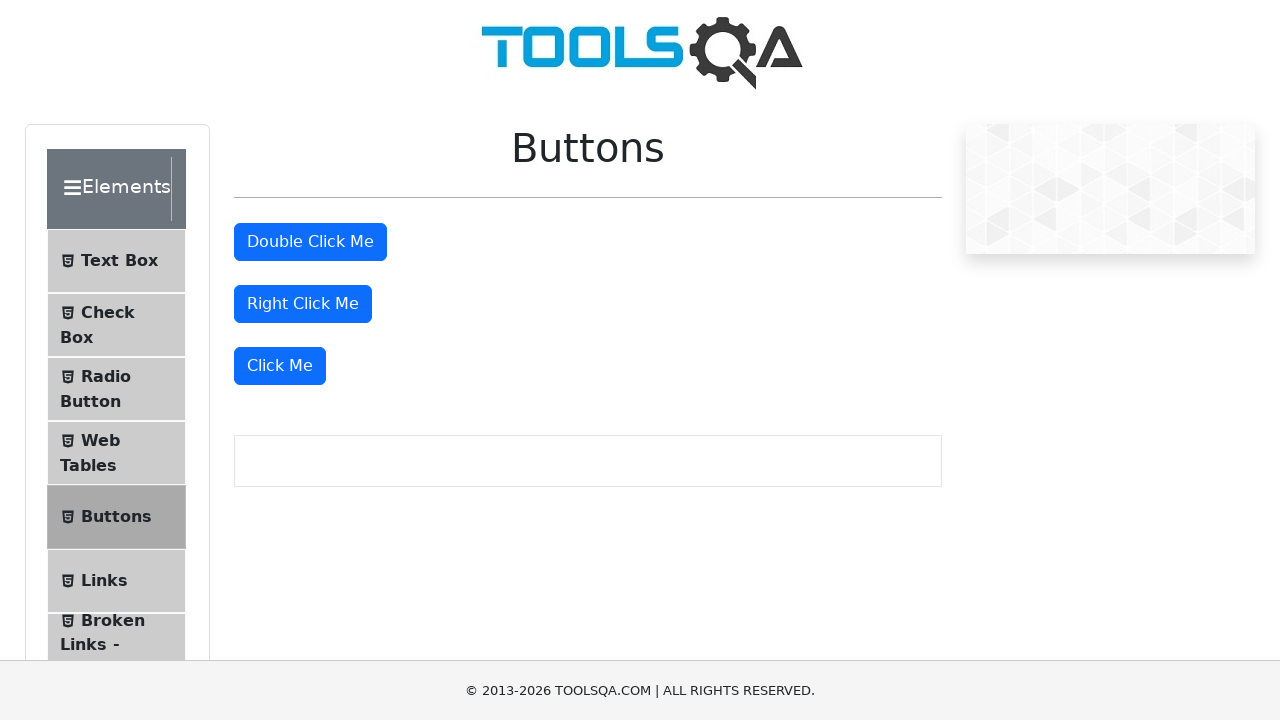

Double-clicked the double click button at (310, 242) on #doubleClickBtn
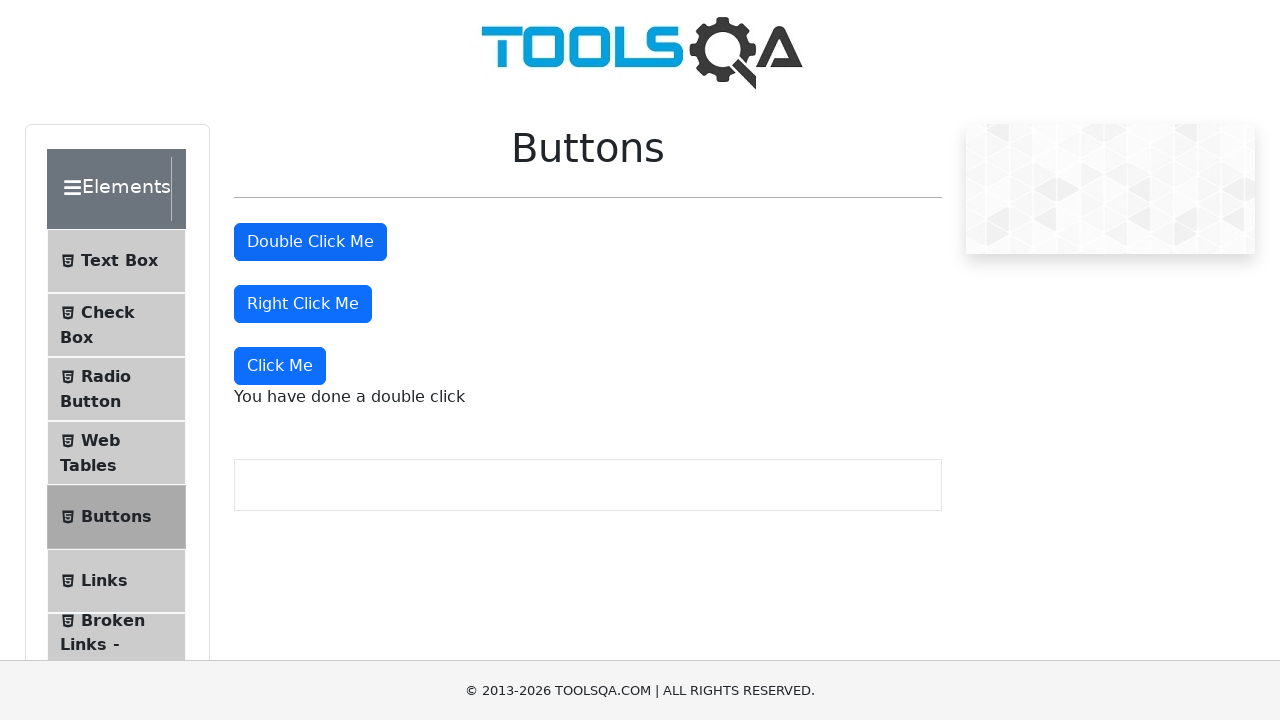

Waited for double click success message to appear
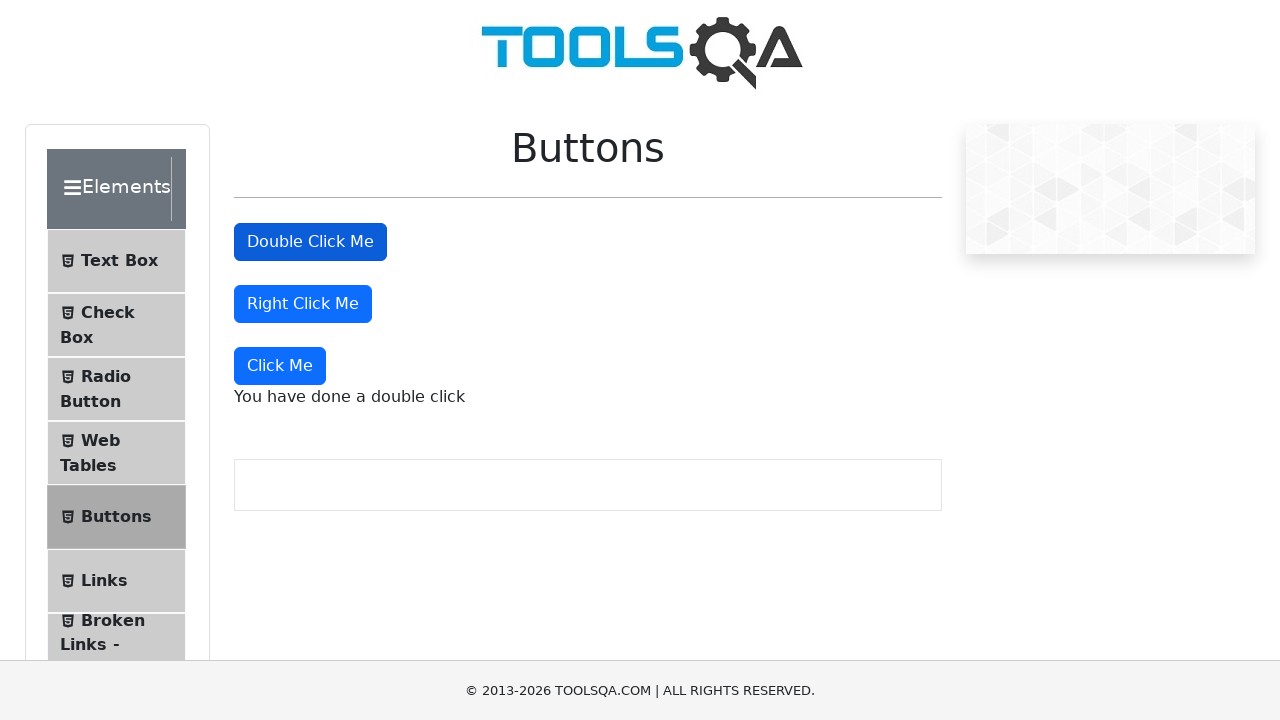

Located the double click success message element
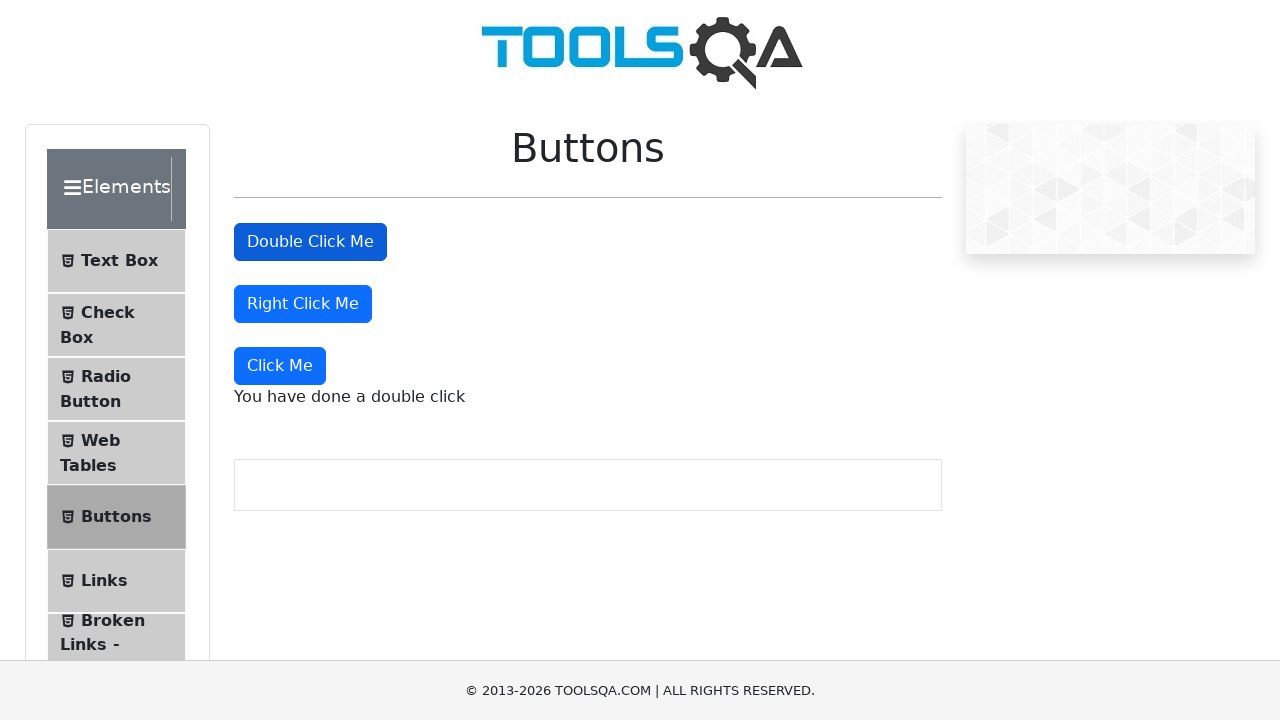

Verified success message text matches expected value 'You have done a double click'
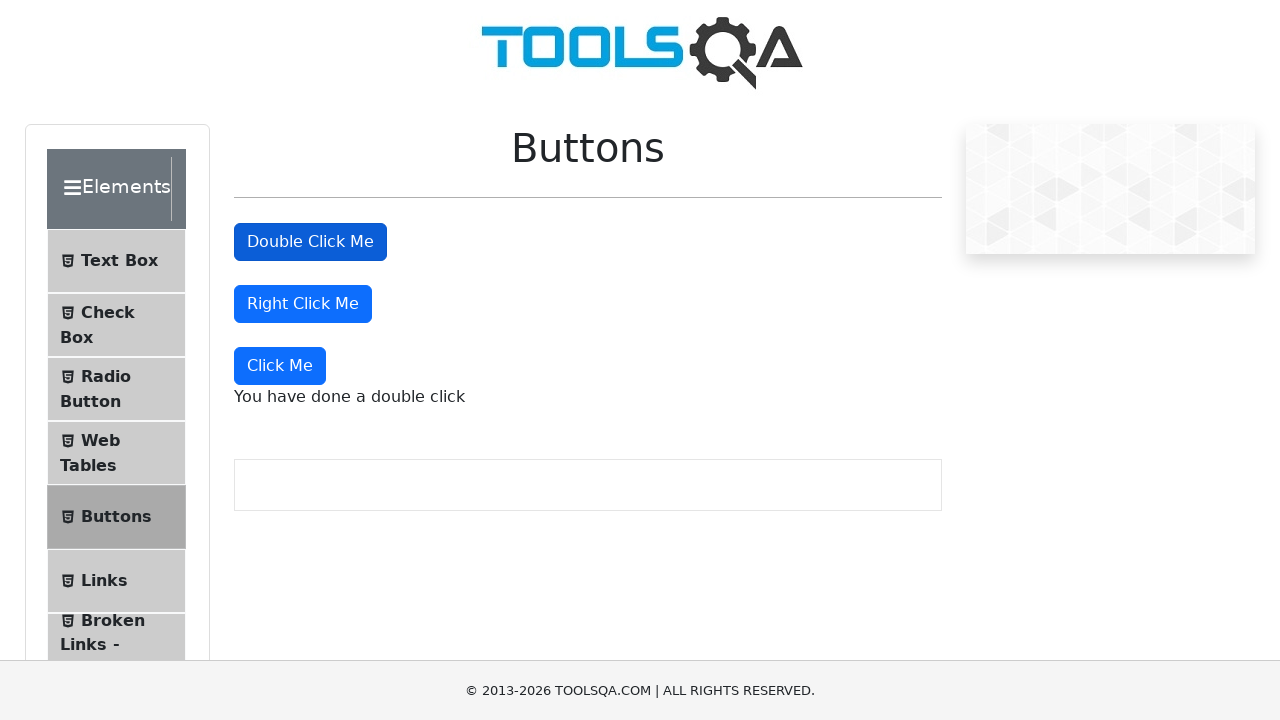

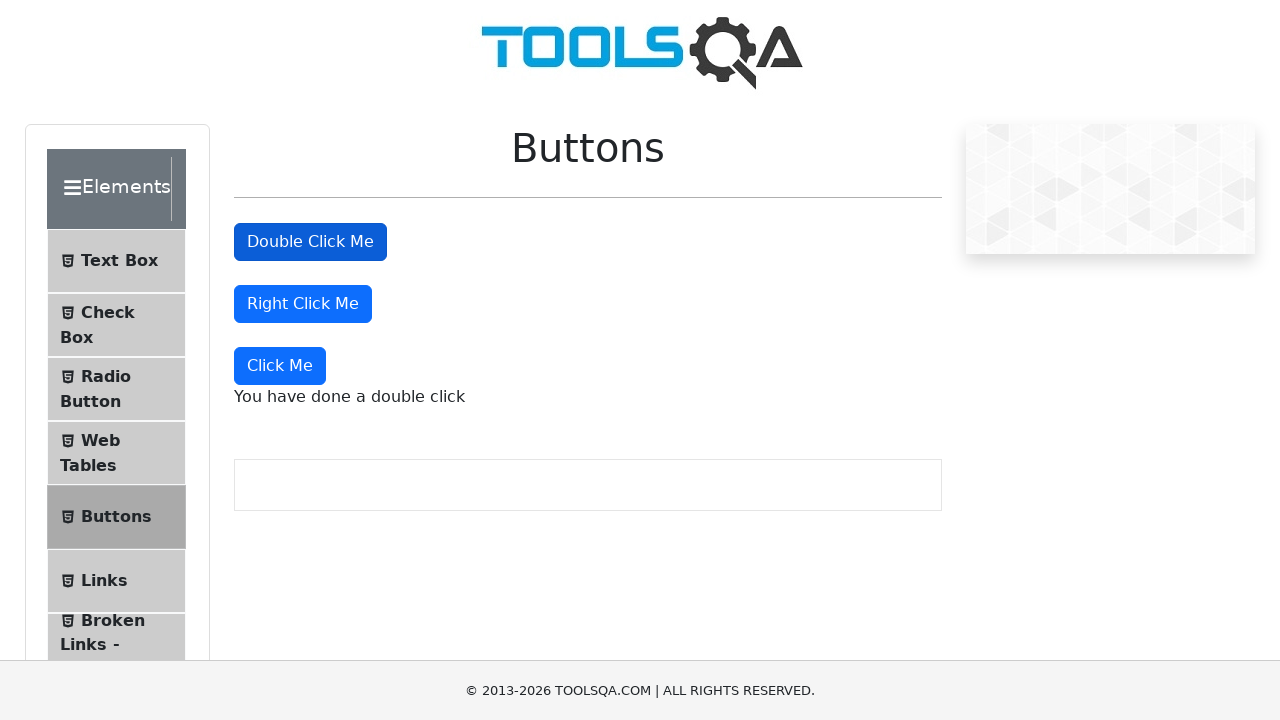